Tests HTML code beautification by selecting HTML language and formatting minified HTML code.

Starting URL: https://www.001236.xyz/en/beautifier

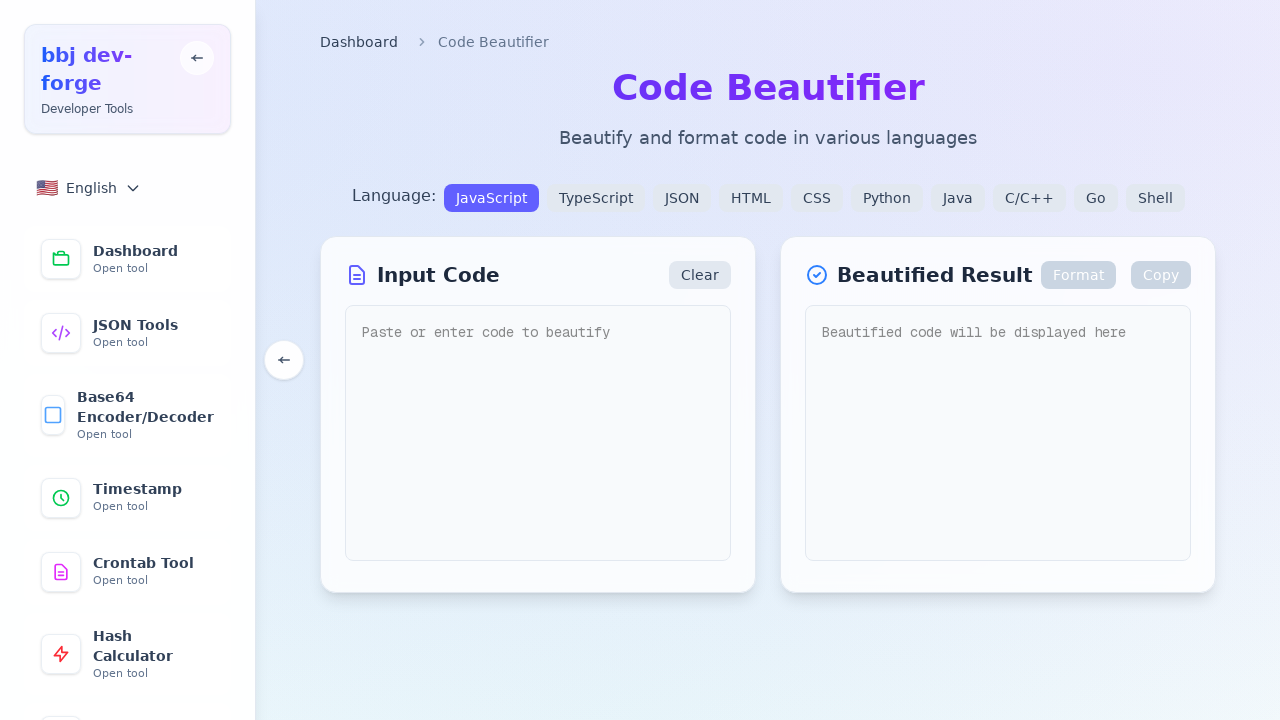

Waited for page to load with networkidle state
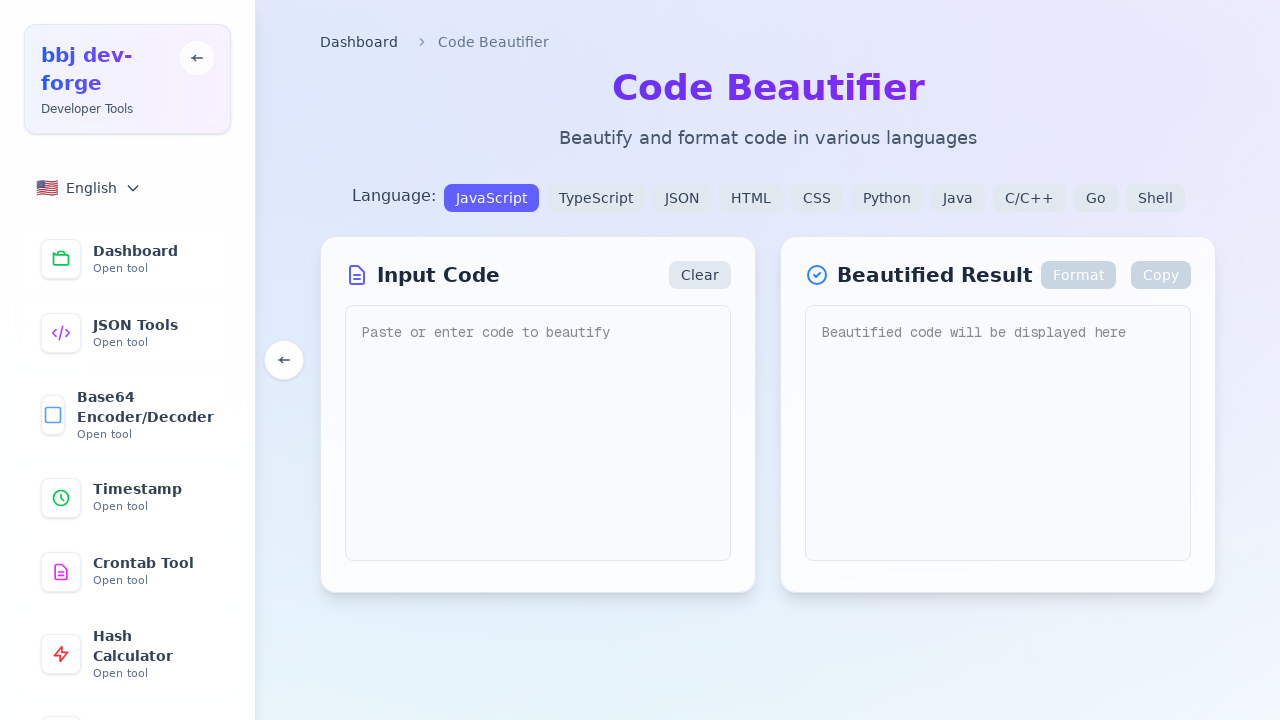

Located code input field
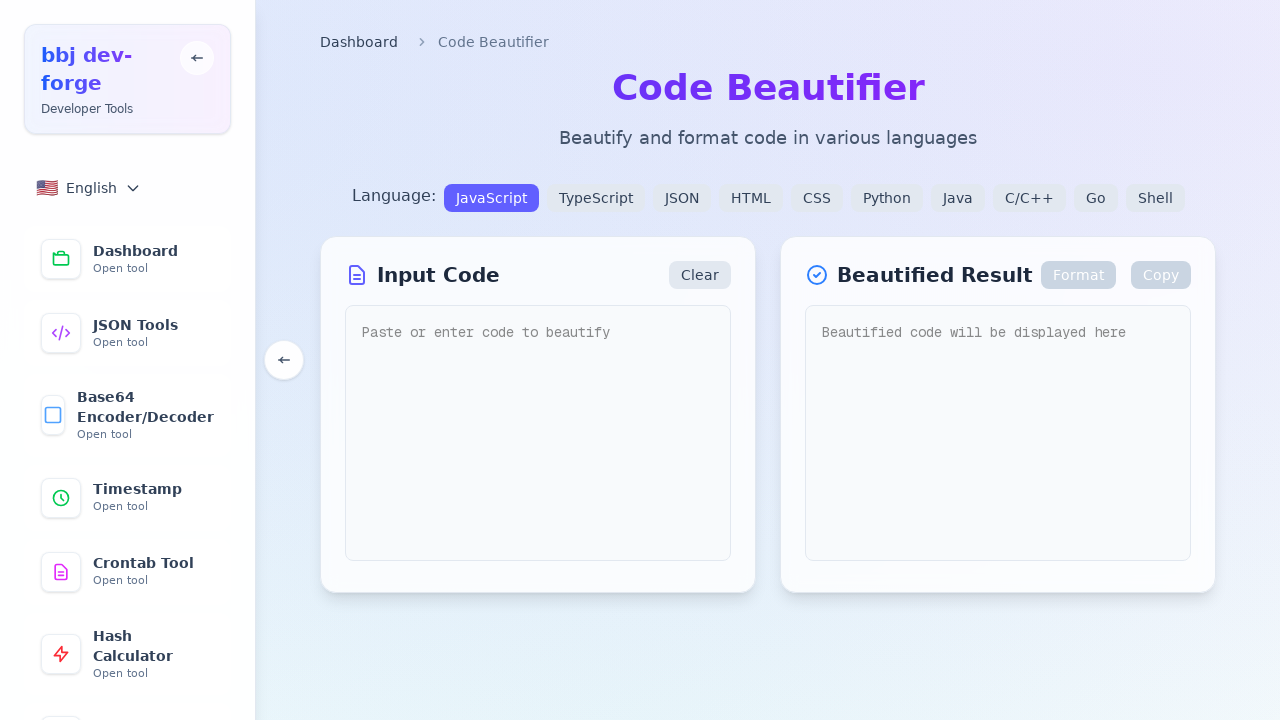

Filled code input with minified HTML code on textarea, .code-input >> nth=0
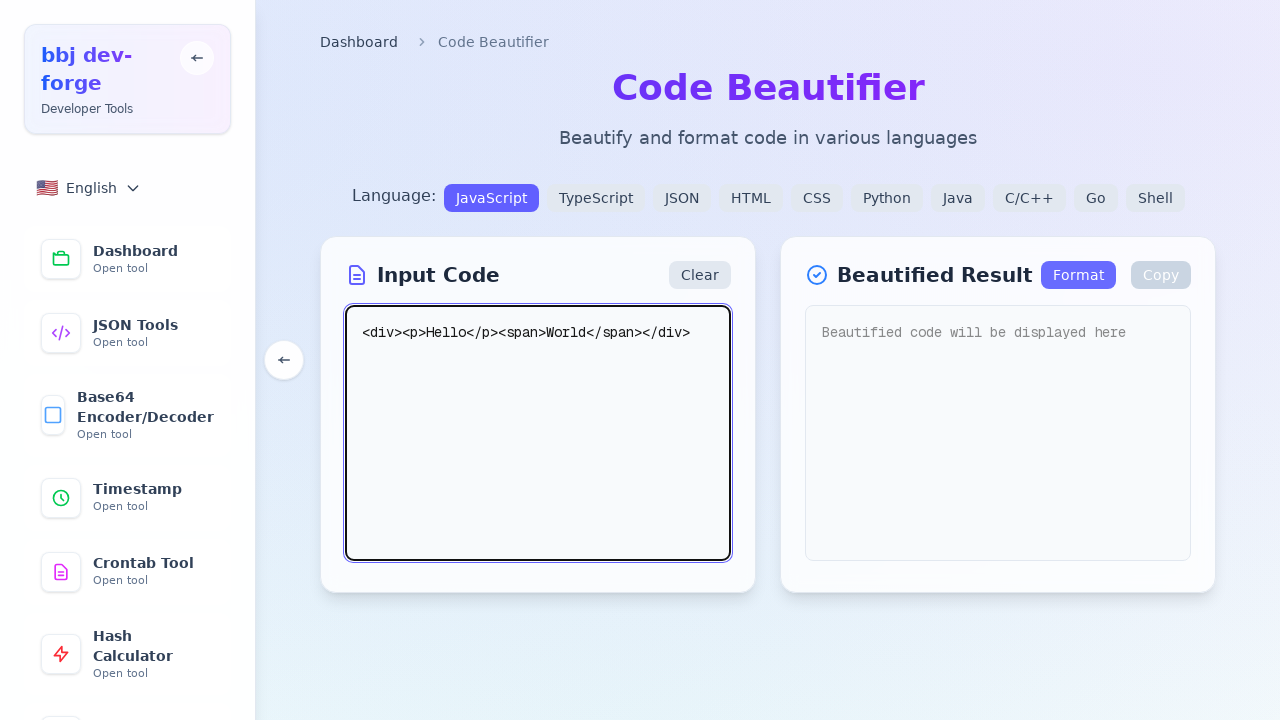

Clicked beautify/format button to format HTML code at (1078, 275) on button:has-text("beautify"), button:has-text("format"), button:has-text("pretty"
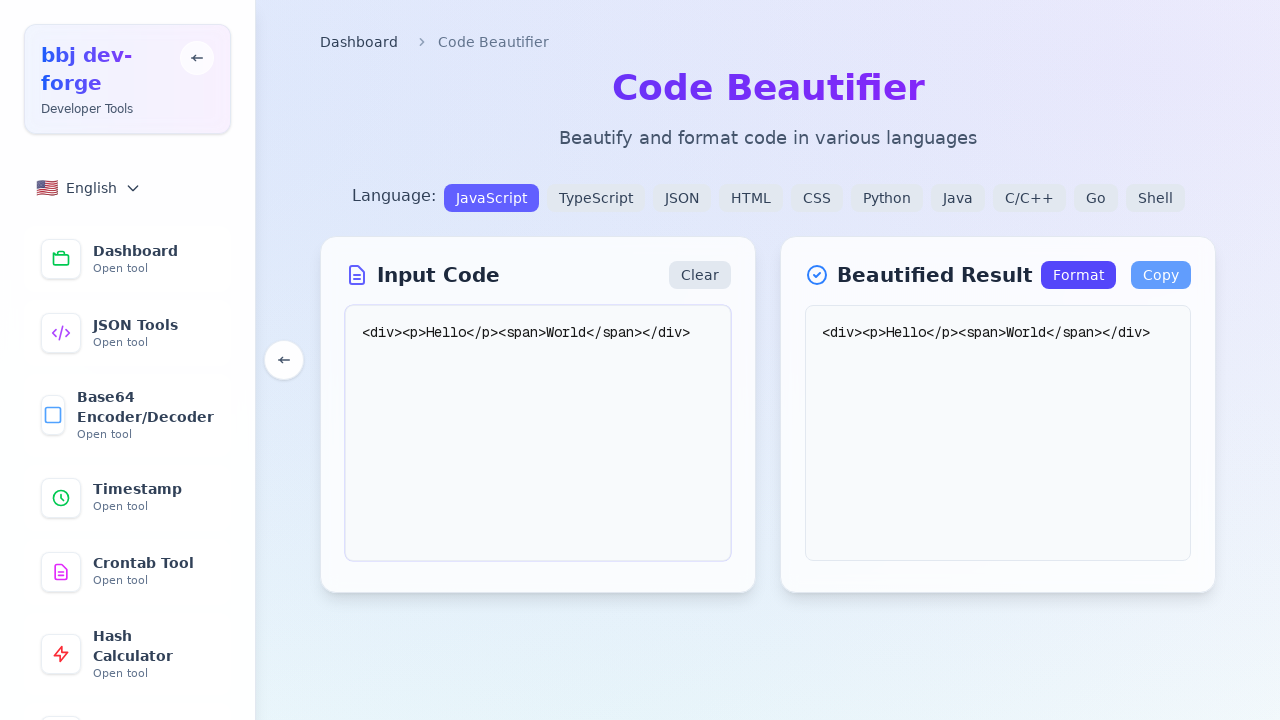

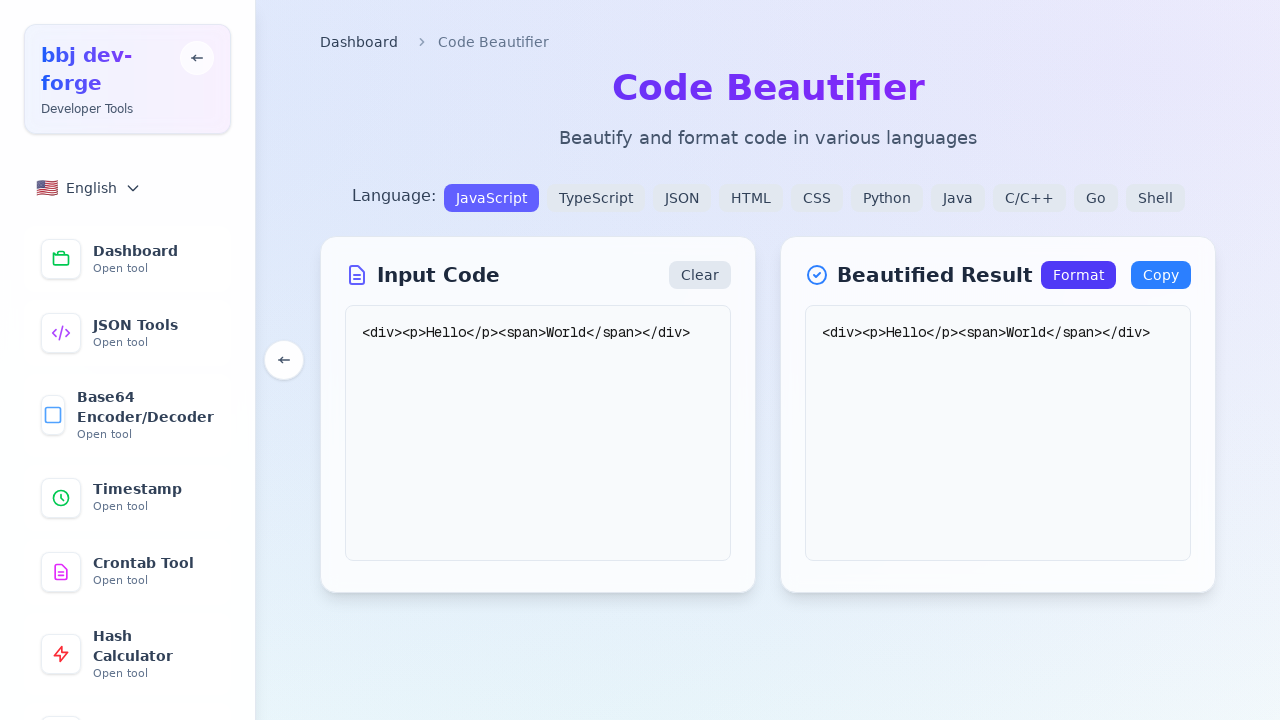